Tests adding a mystery book to the shopping basket by navigating to the Mystery category, selecting the first book, and clicking the add to basket button.

Starting URL: http://books.toscrape.com/

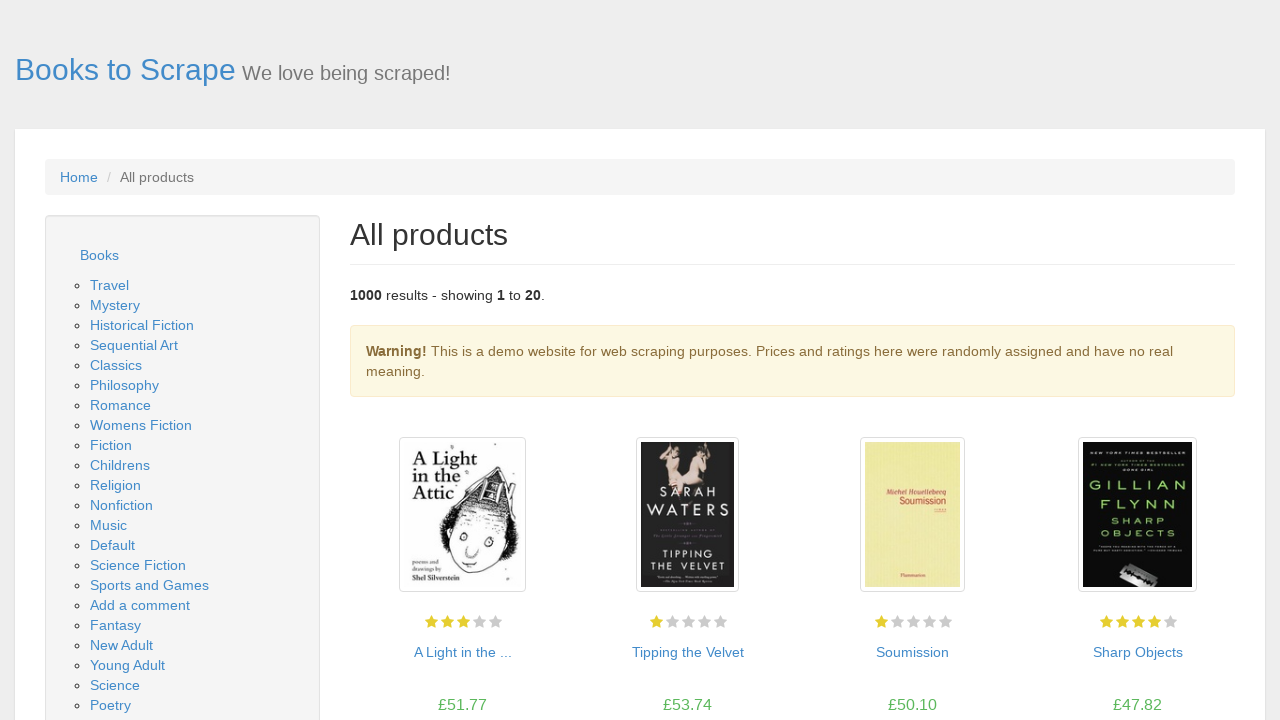

Clicked on Mystery category link at (115, 305) on text=Mystery
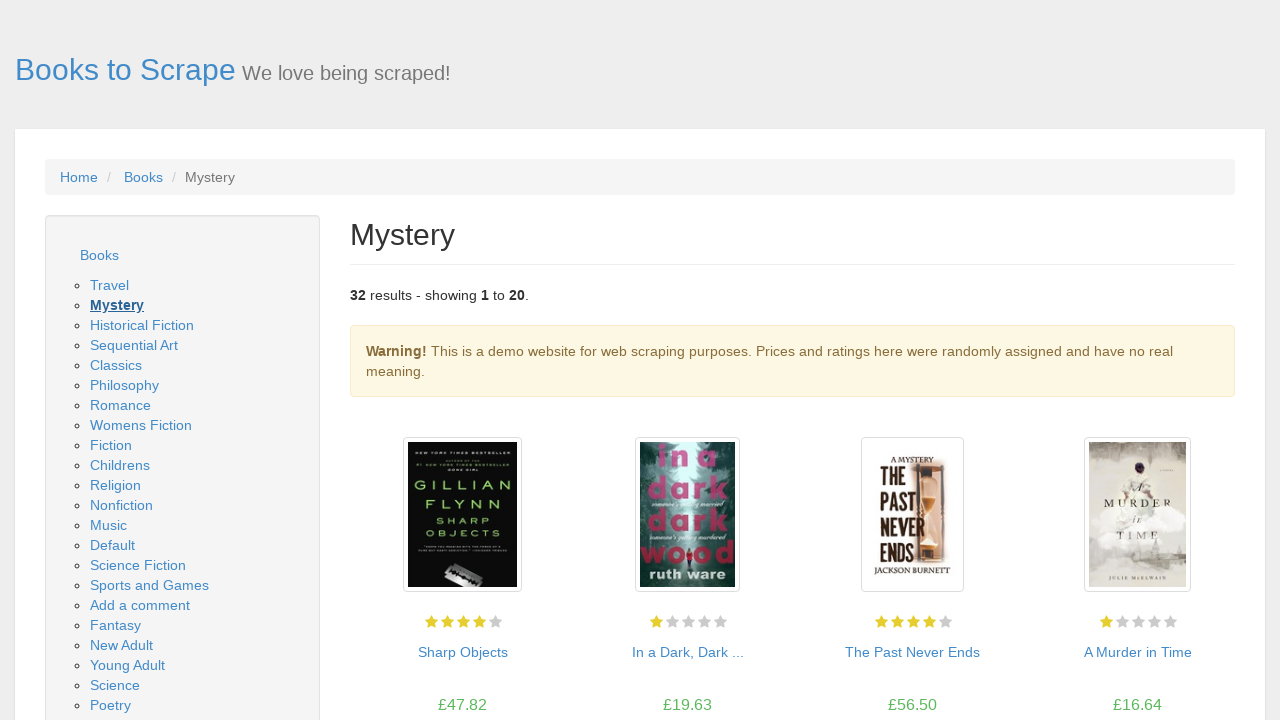

Clicked on the first book in the product list at (462, 652) on .product_pod h3 a
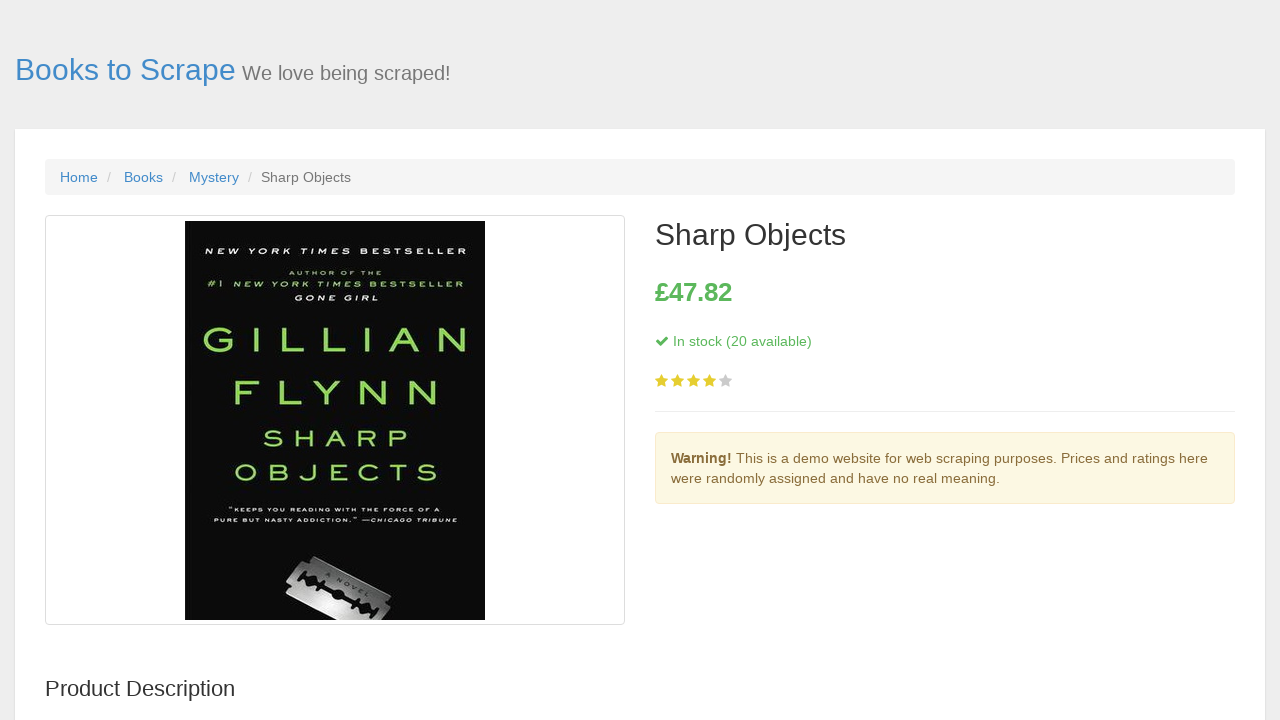

Clicked the Add to basket button at (196, 633) on .btn.btn-primary.btn-block
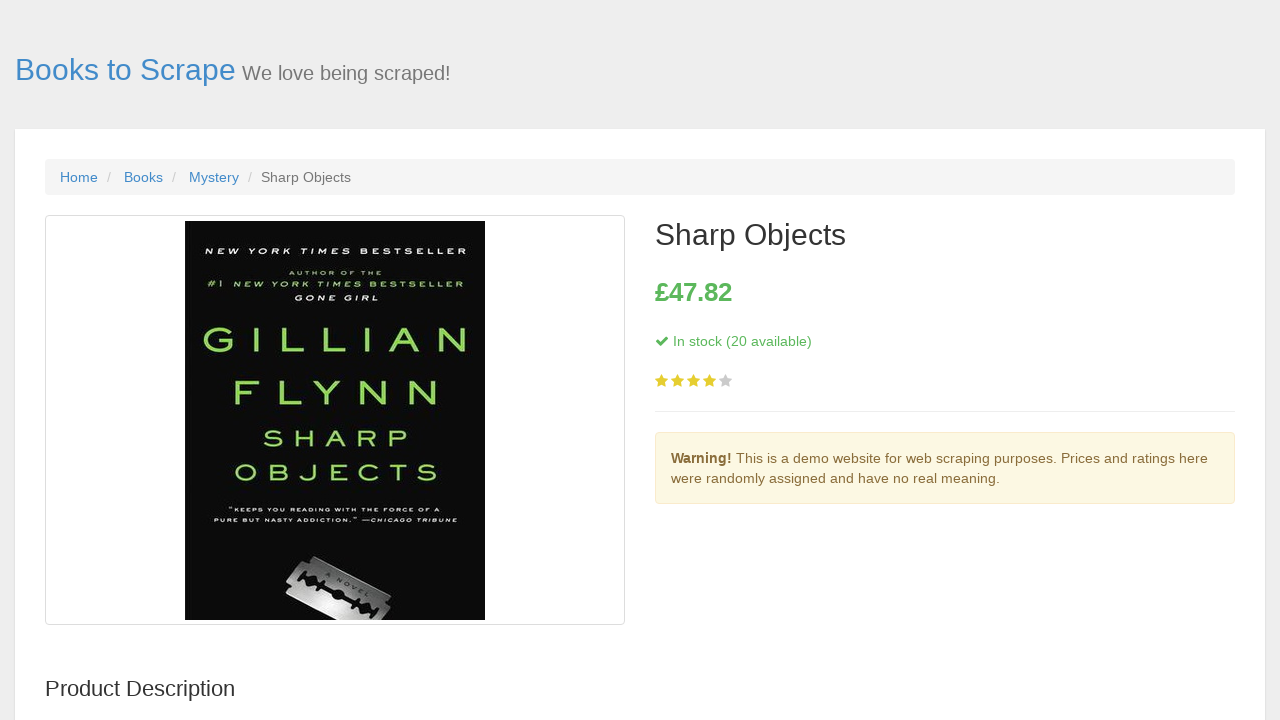

Product title loaded on page
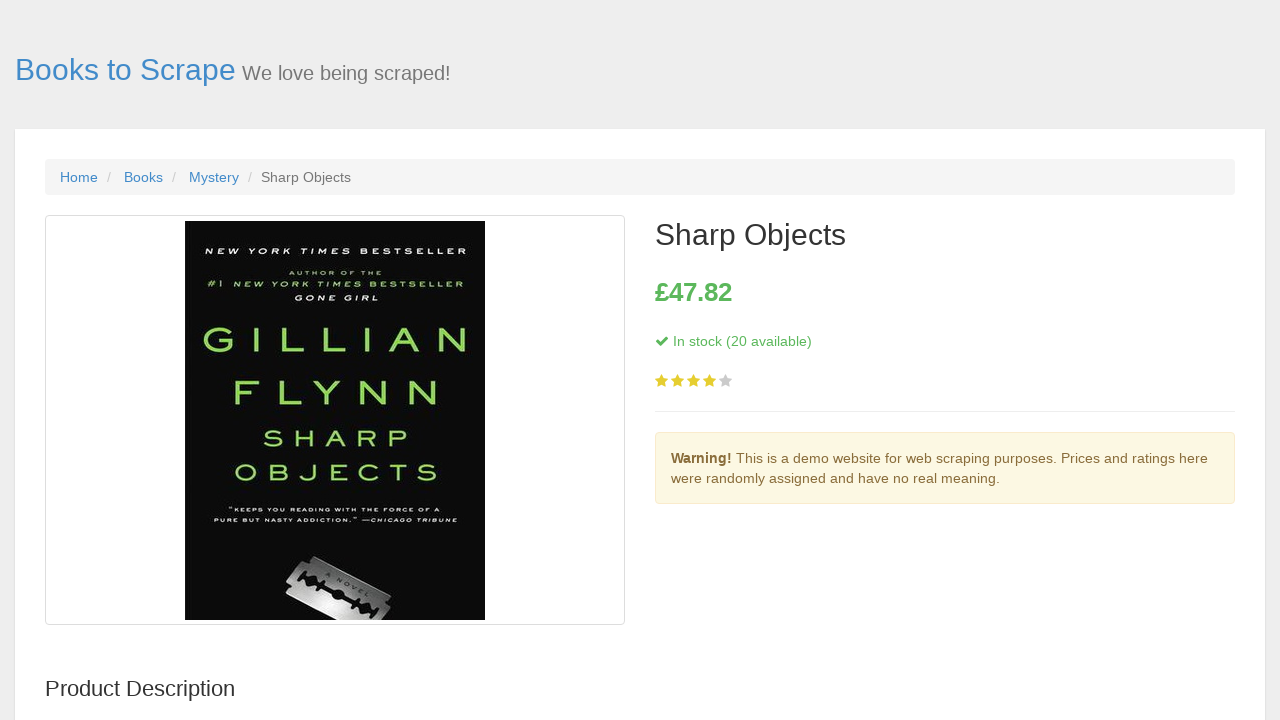

Retrieved product title text content
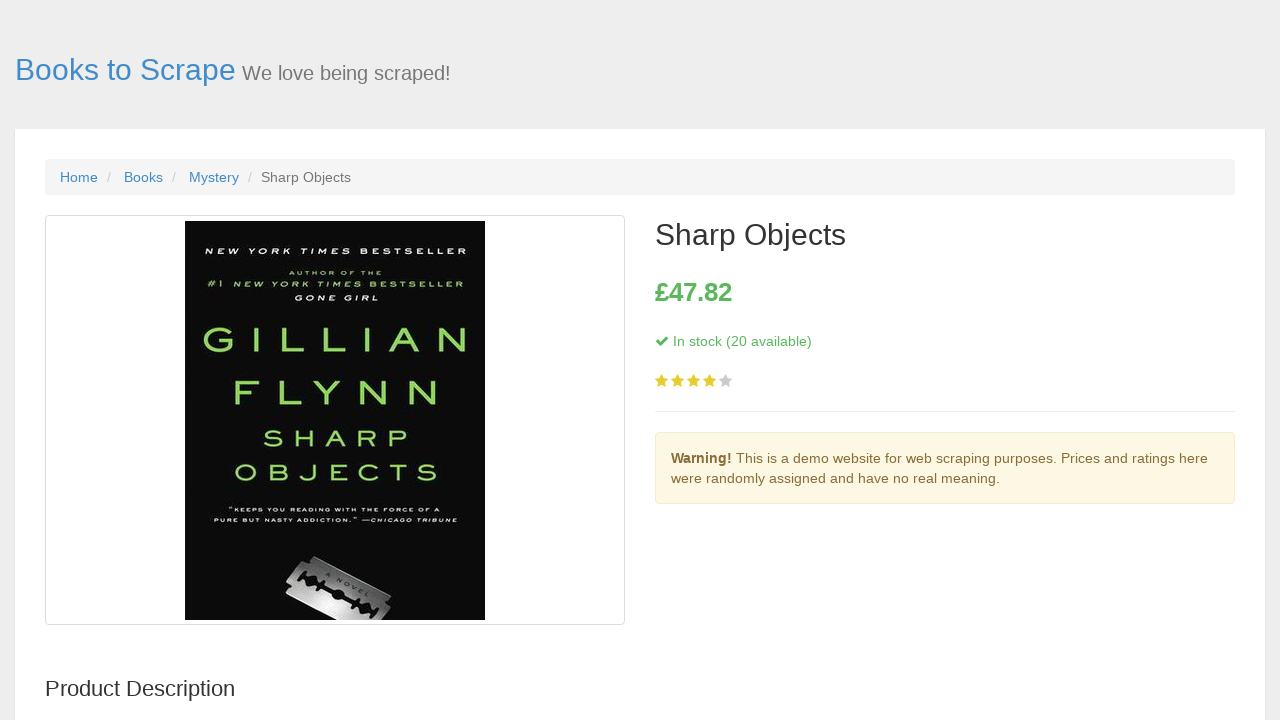

Verified product title is not empty
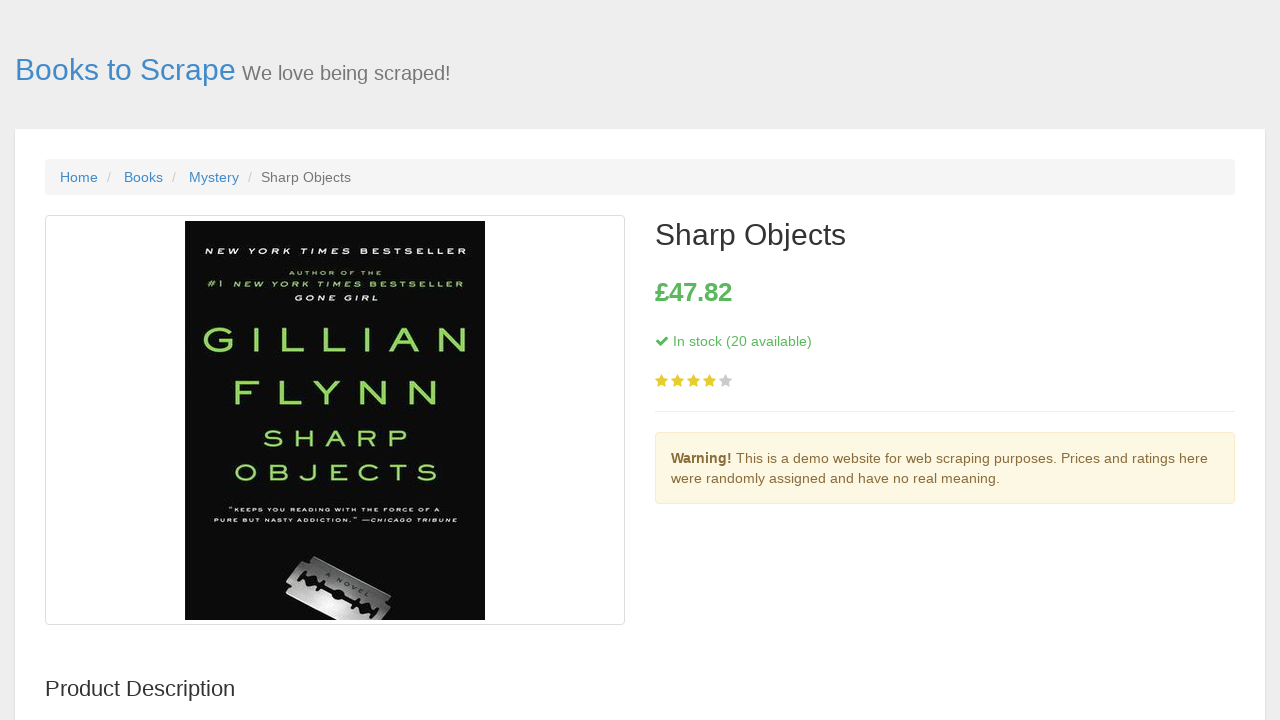

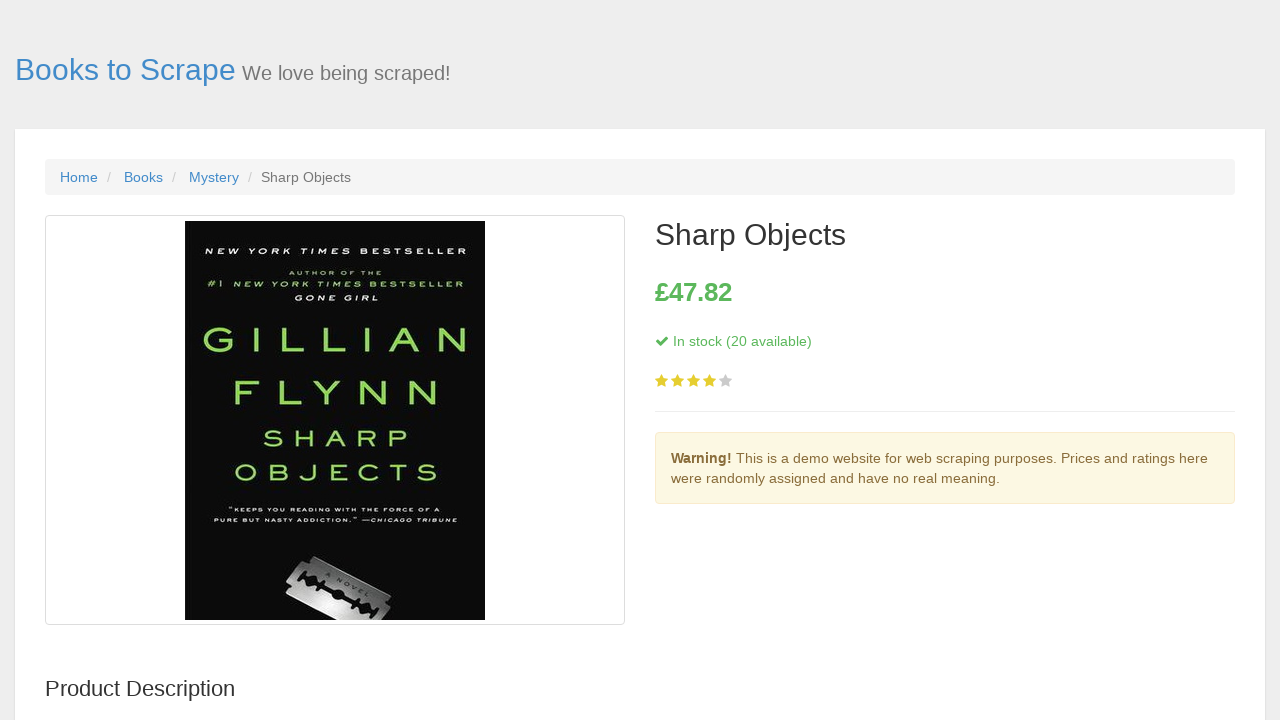